Tests sortable functionality by dragging and dropping items in both list and grid views to reorder them

Starting URL: https://demoqa.com/interaction

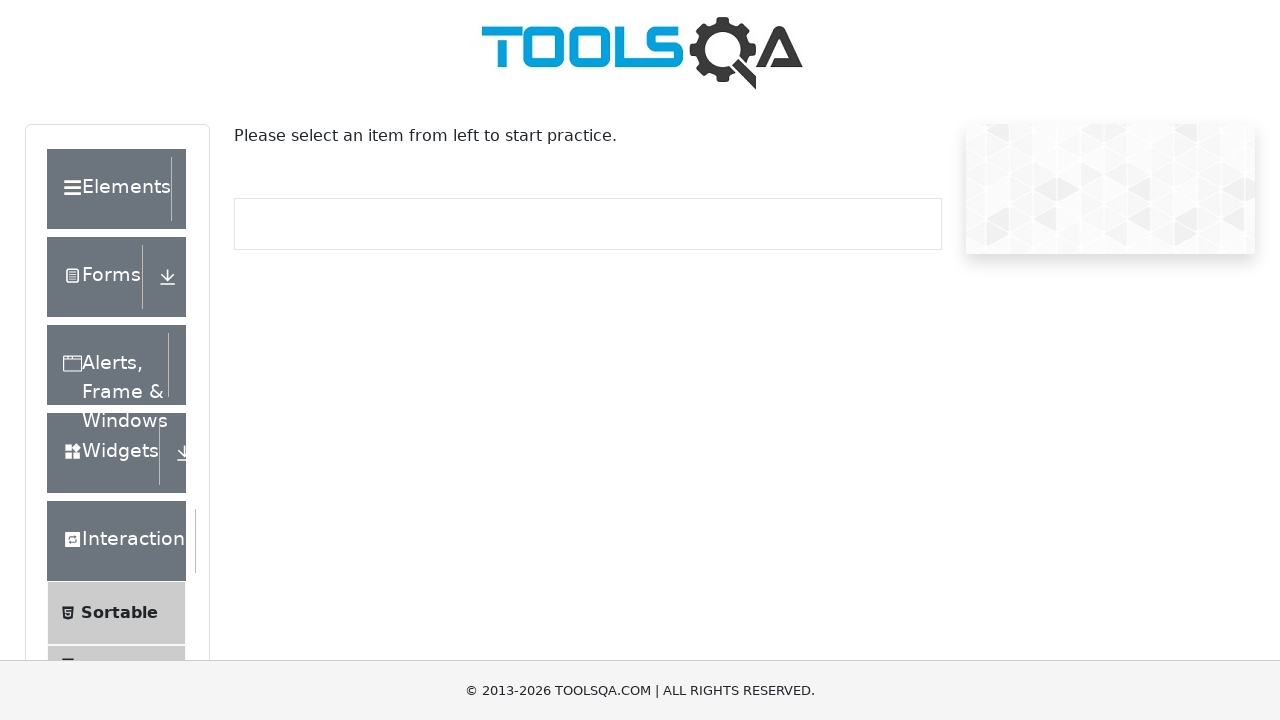

Clicked 'Sortable' from sidebar at (119, 613) on xpath=//span[text()='Sortable']
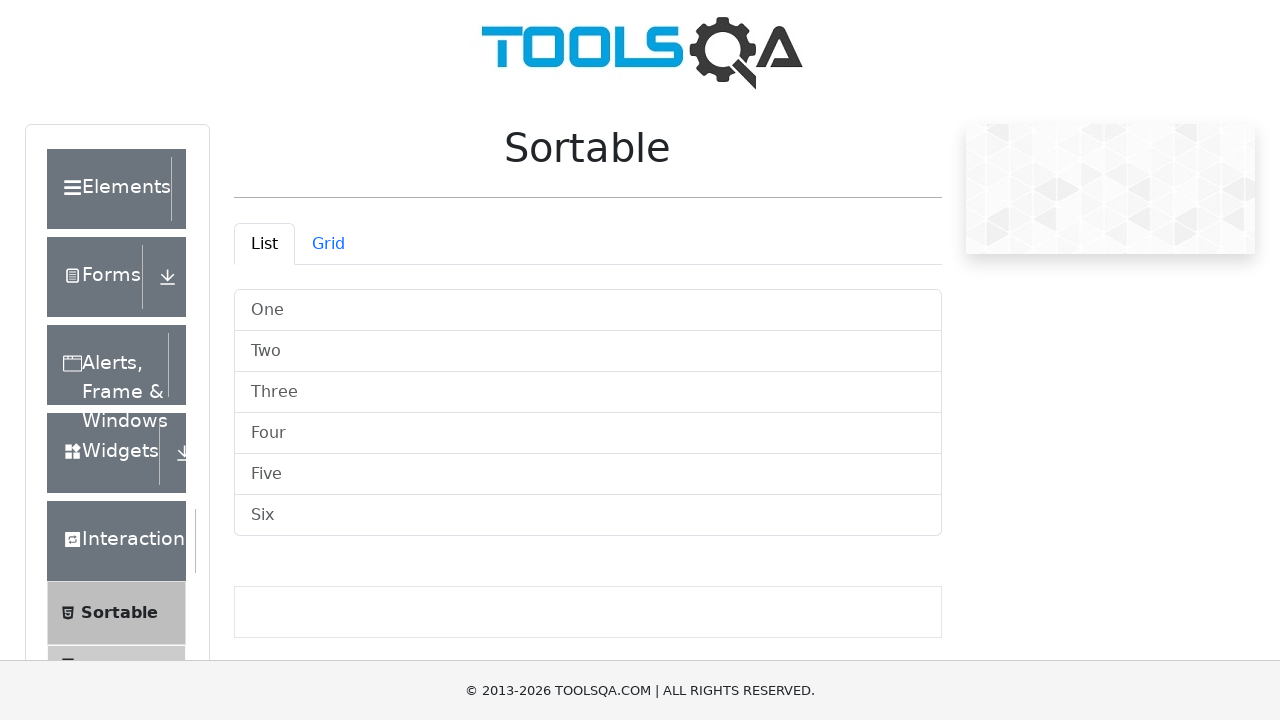

Navigated to sortable page
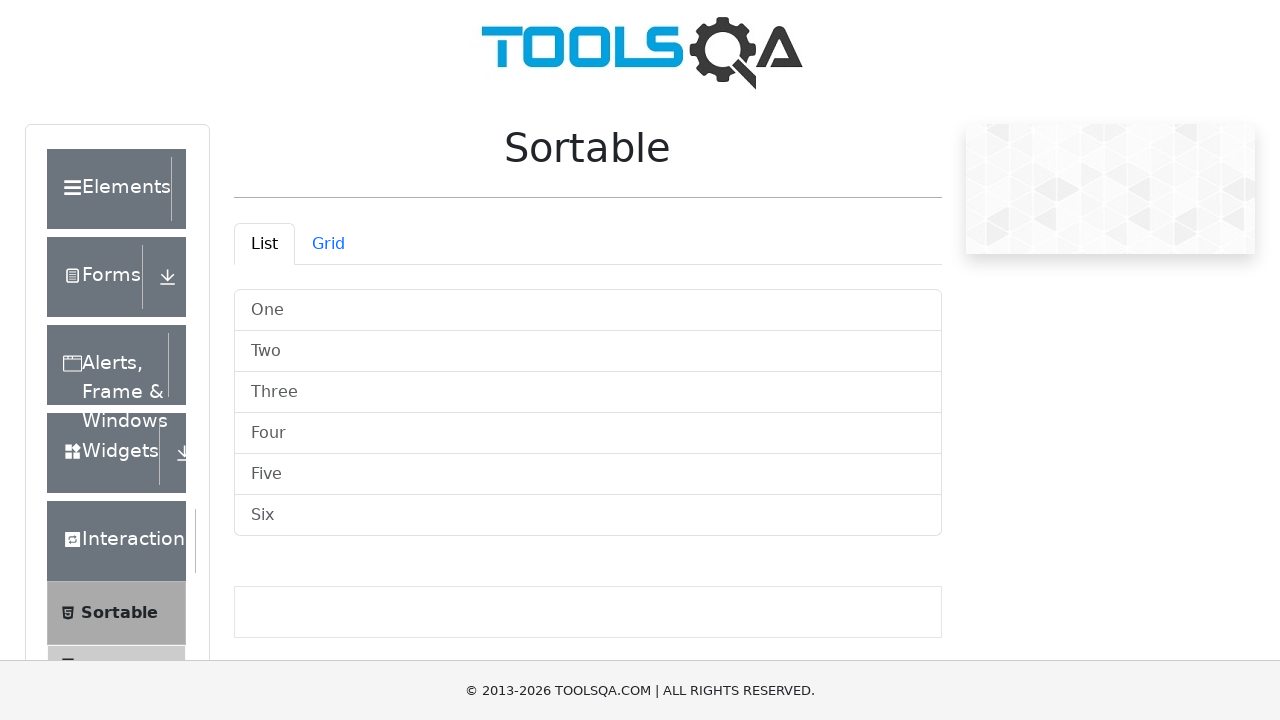

Located list items for sorting
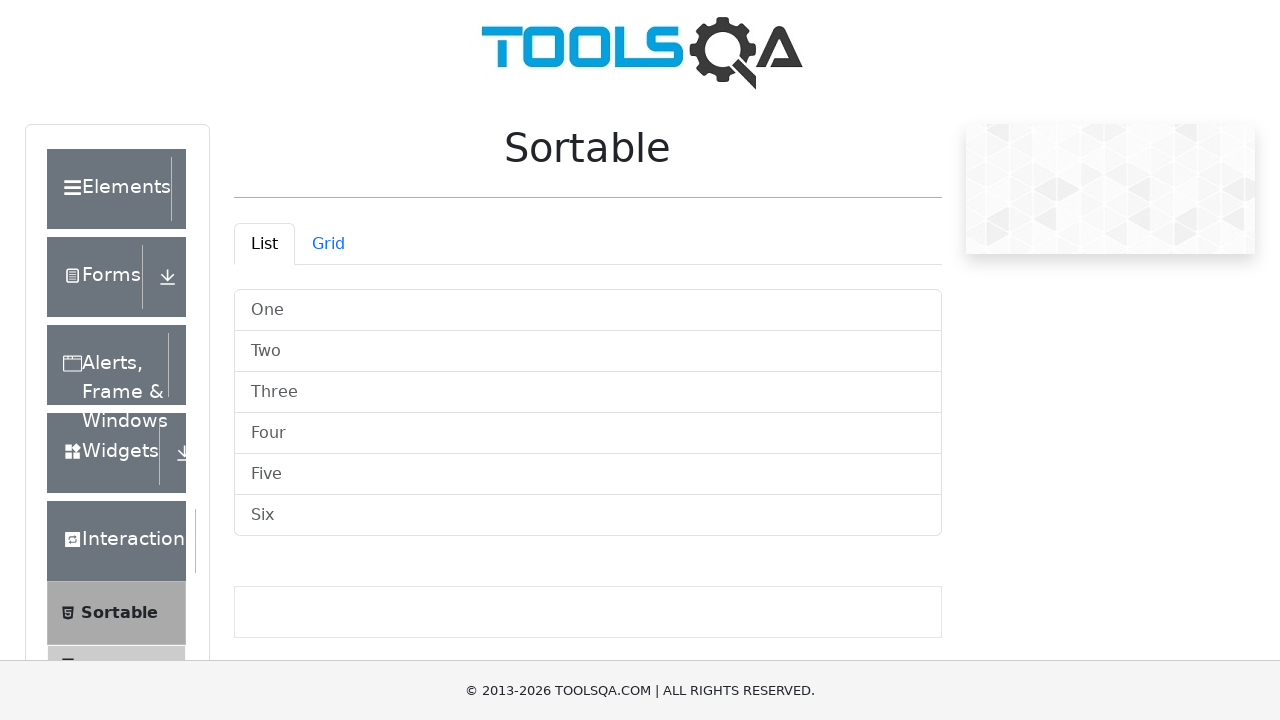

Selected first list item 'One'
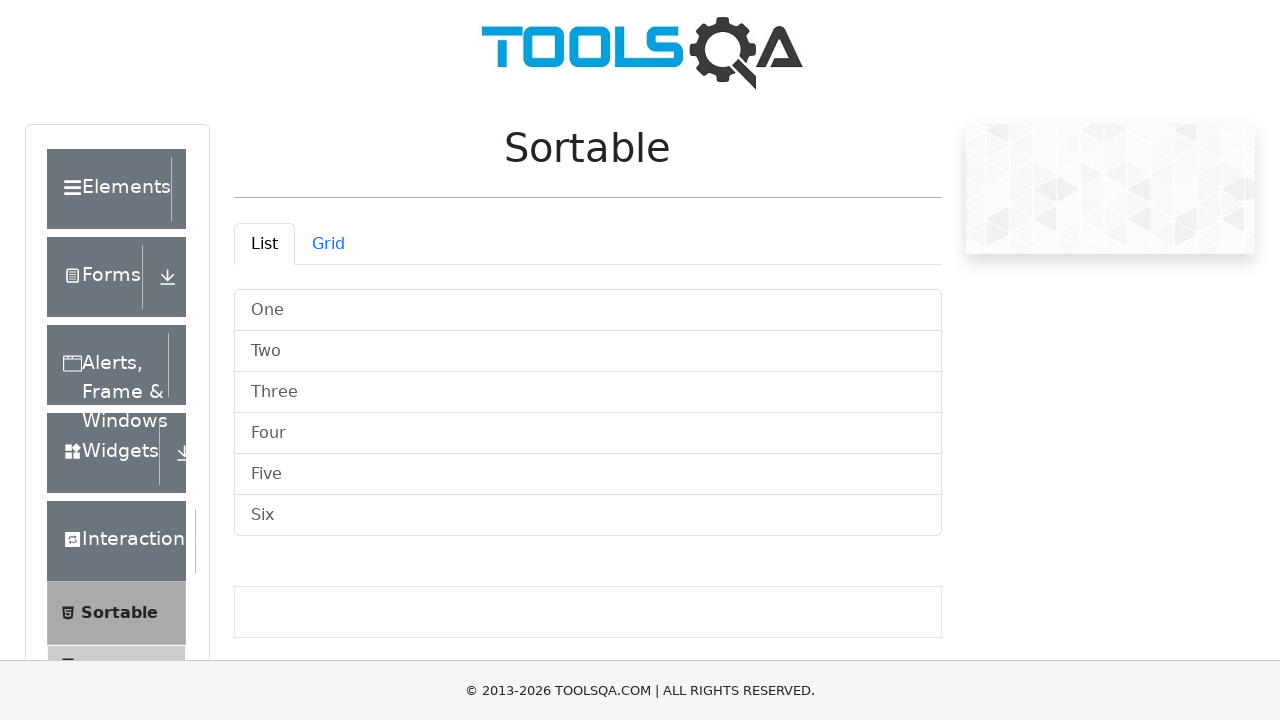

Selected sixth list item 'Six'
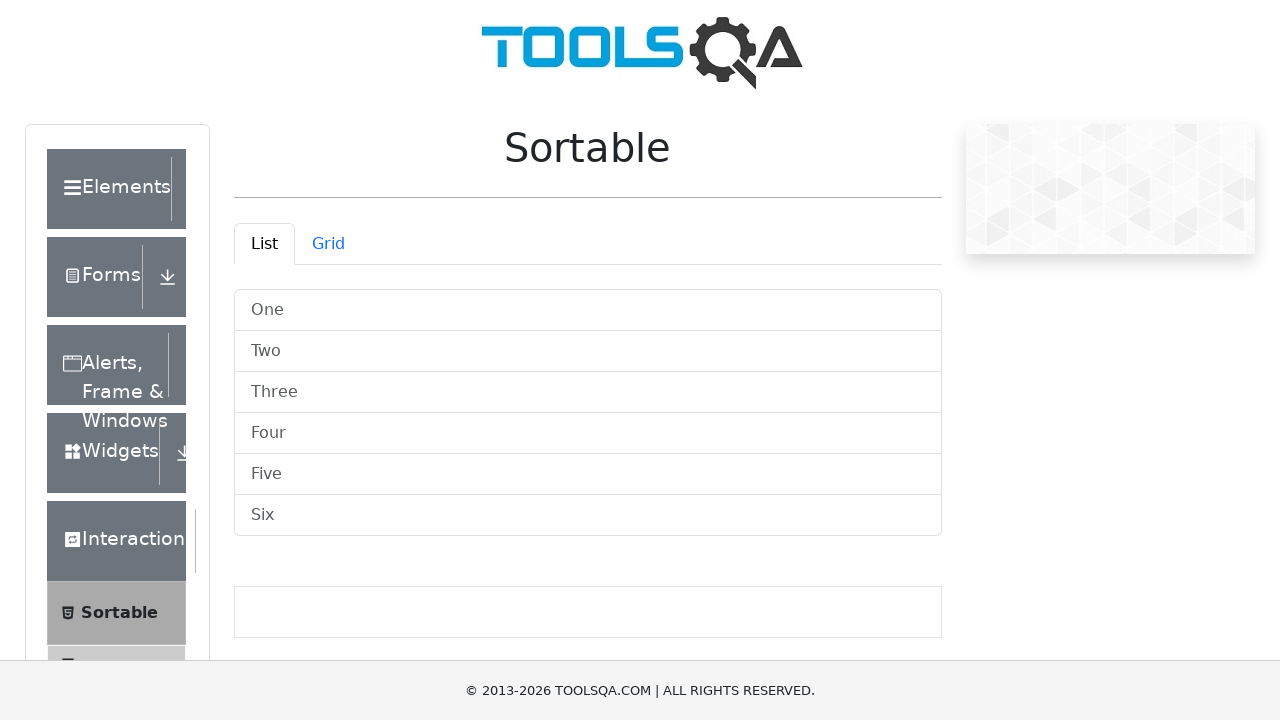

Dragged list item 'One' to position after 'Six' at (588, 516)
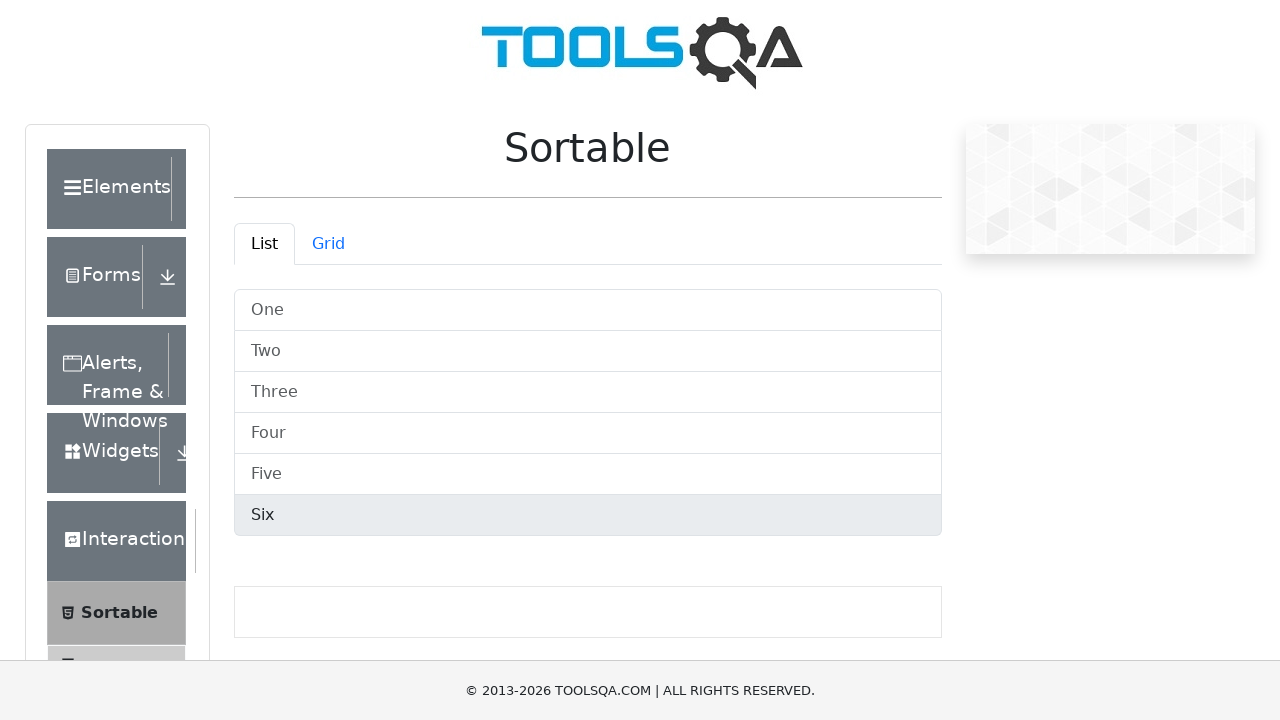

Clicked grid tab to switch to grid view at (328, 244) on #demo-tab-grid
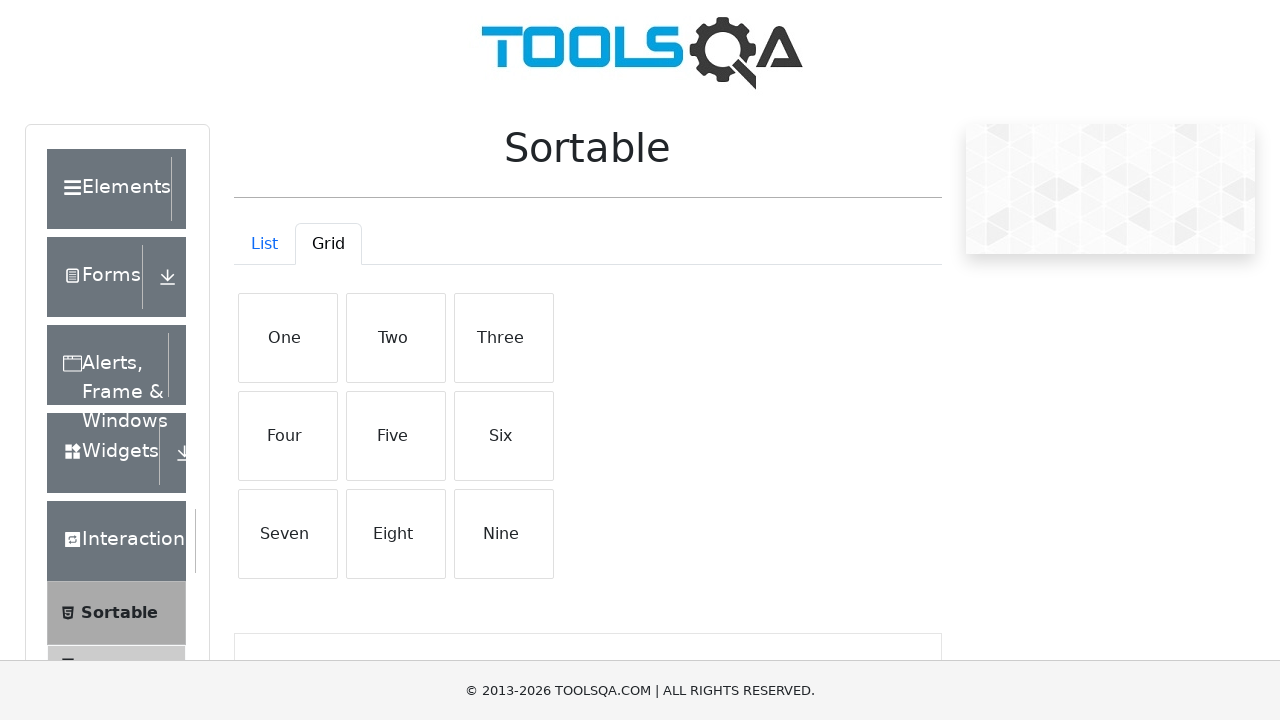

Grid tab is now active
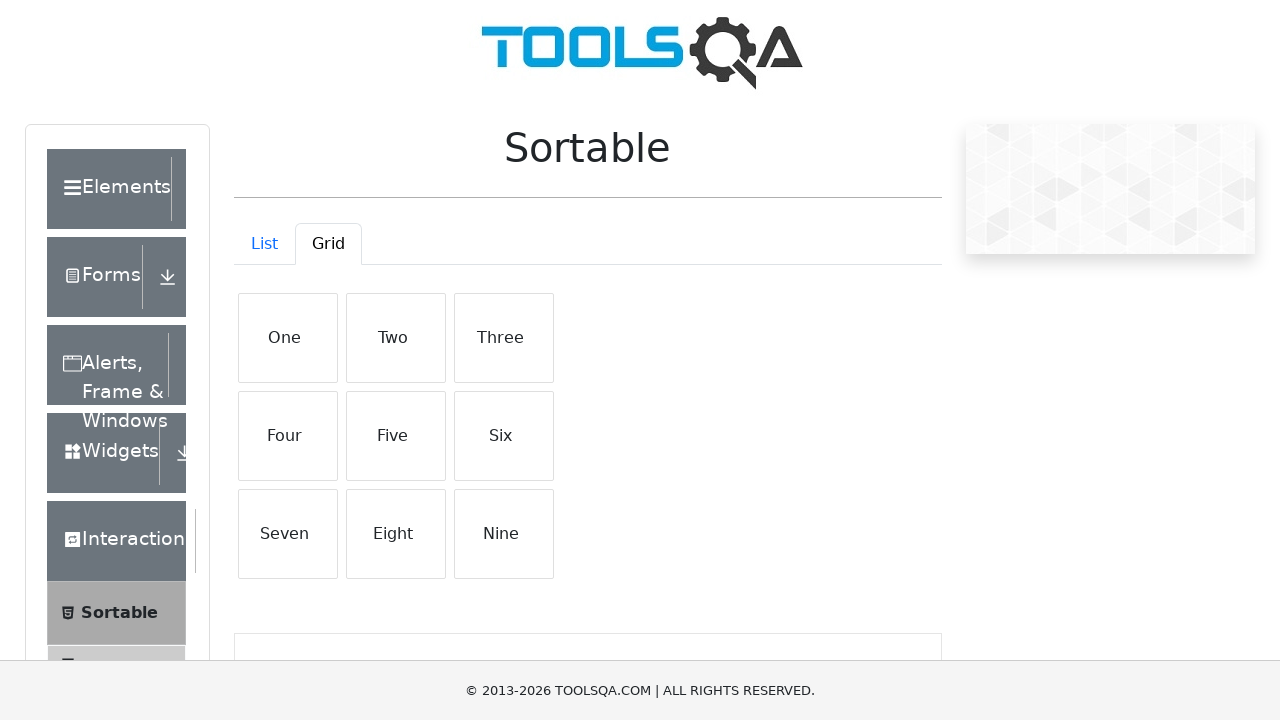

Located grid items for sorting
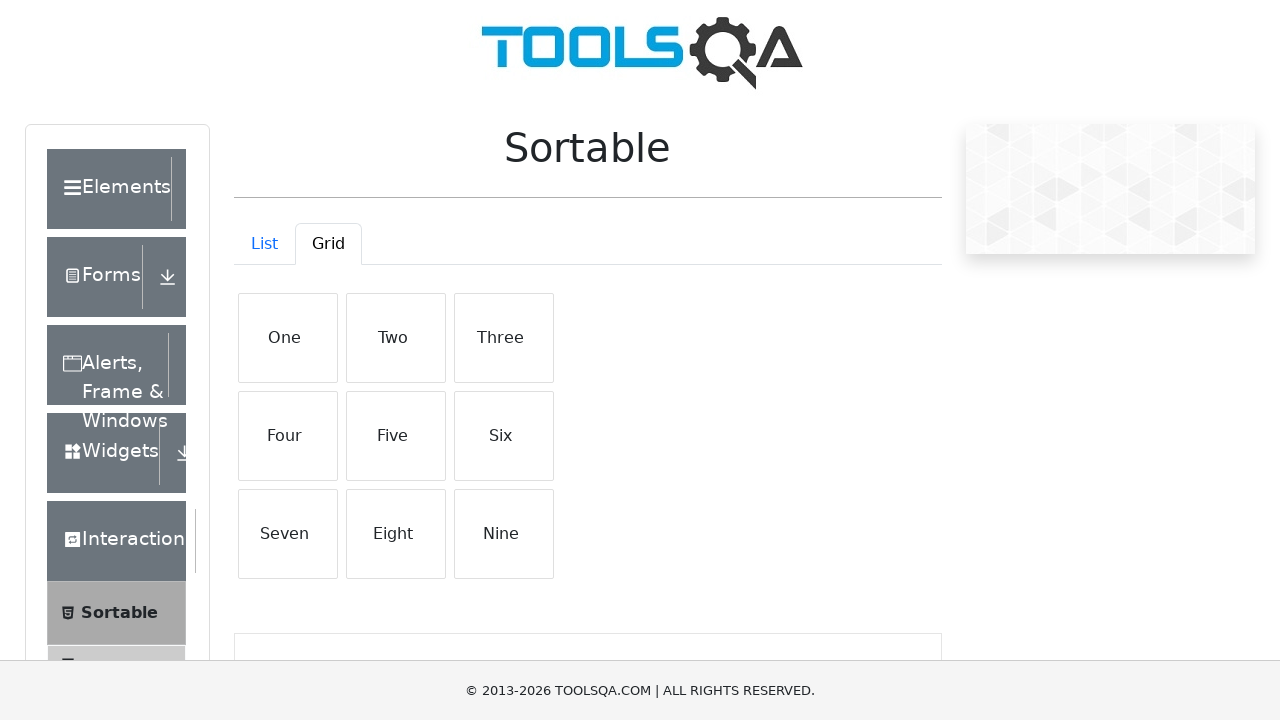

Selected second grid item 'Two'
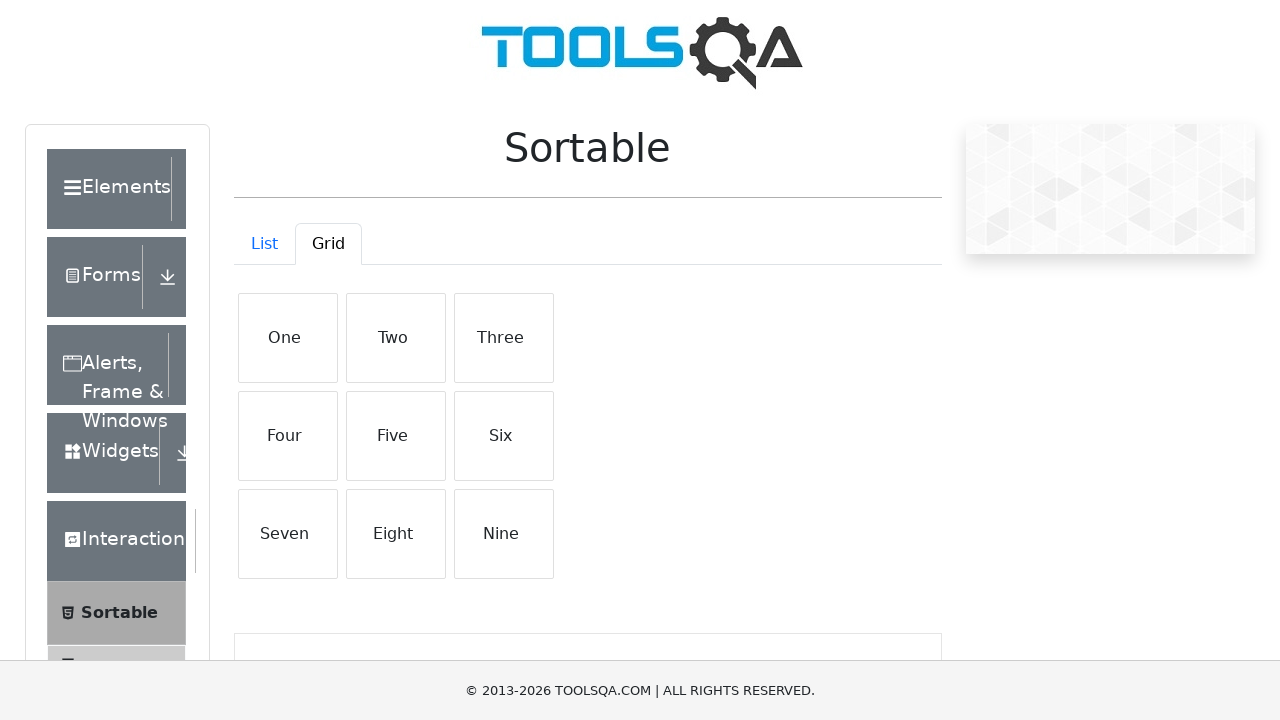

Selected sixth grid item 'Six'
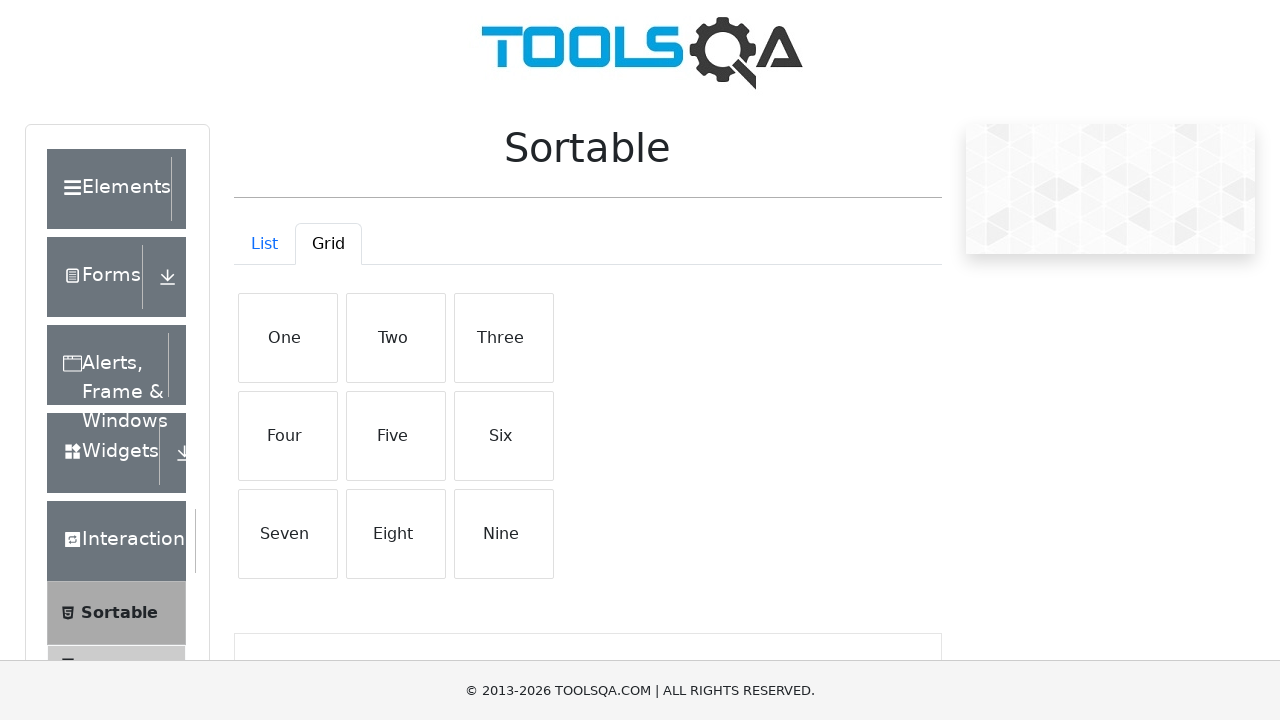

Dragged grid item 'Two' to position after 'Six' at (504, 436)
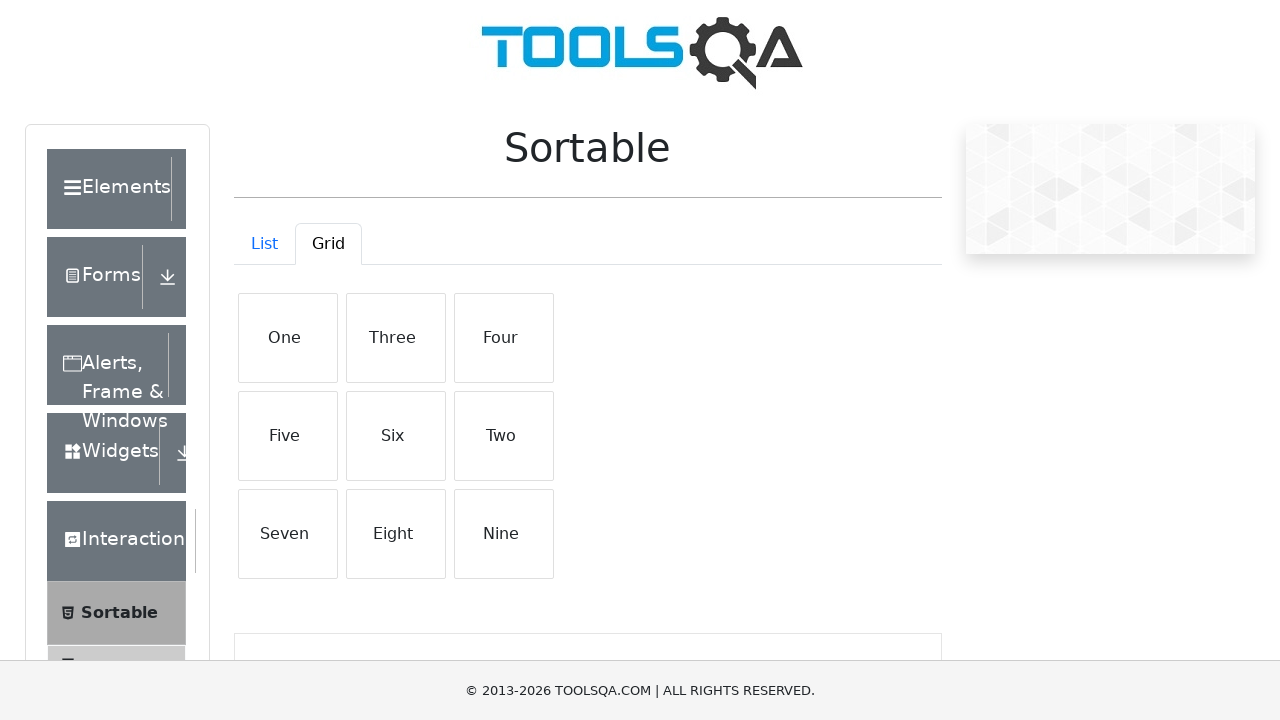

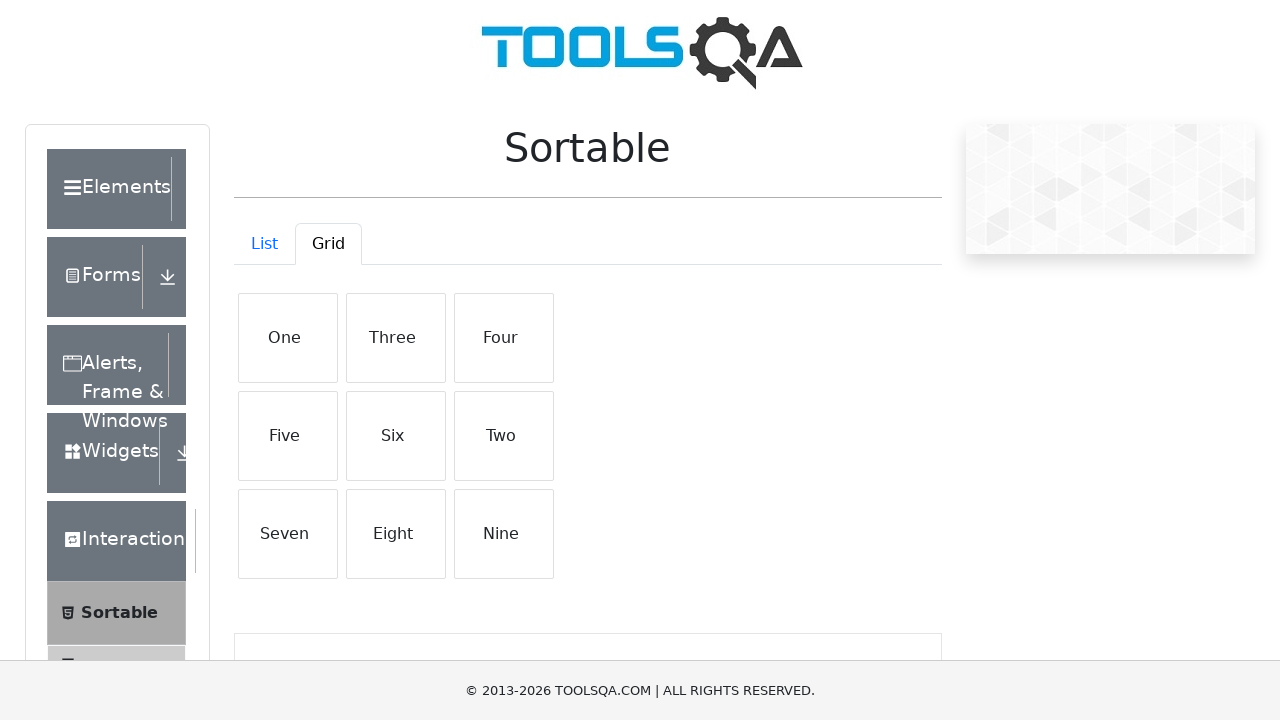